Navigates to a GitHub profile page and verifies that the profile image/logo is displayed

Starting URL: https://github.com/ameya-6964

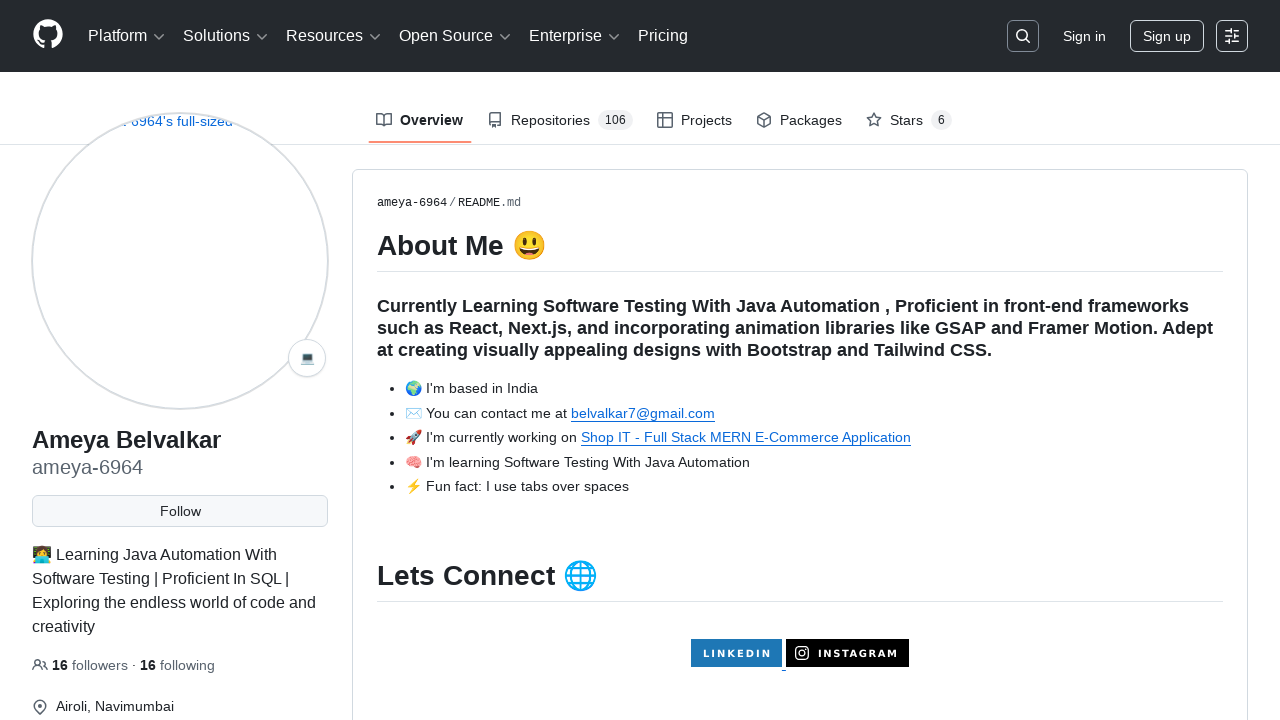

Navigated to GitHub profile page for ameya-6964
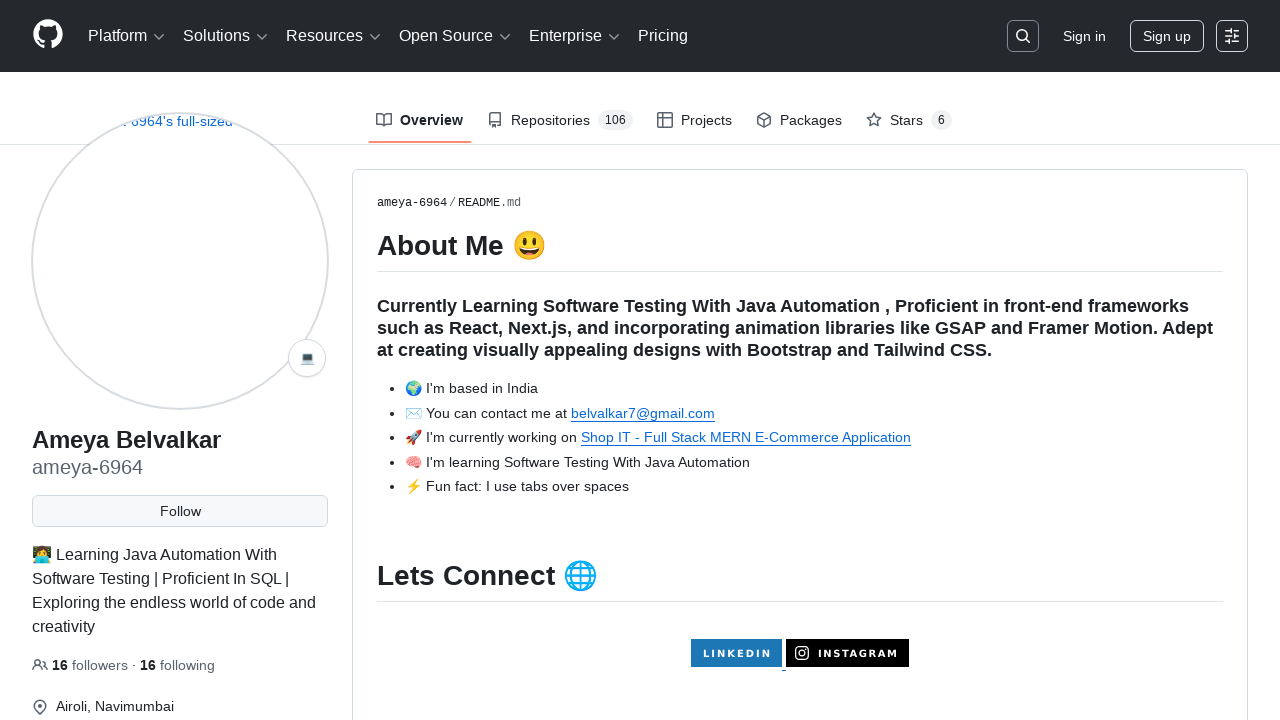

Located profile image element with width 260
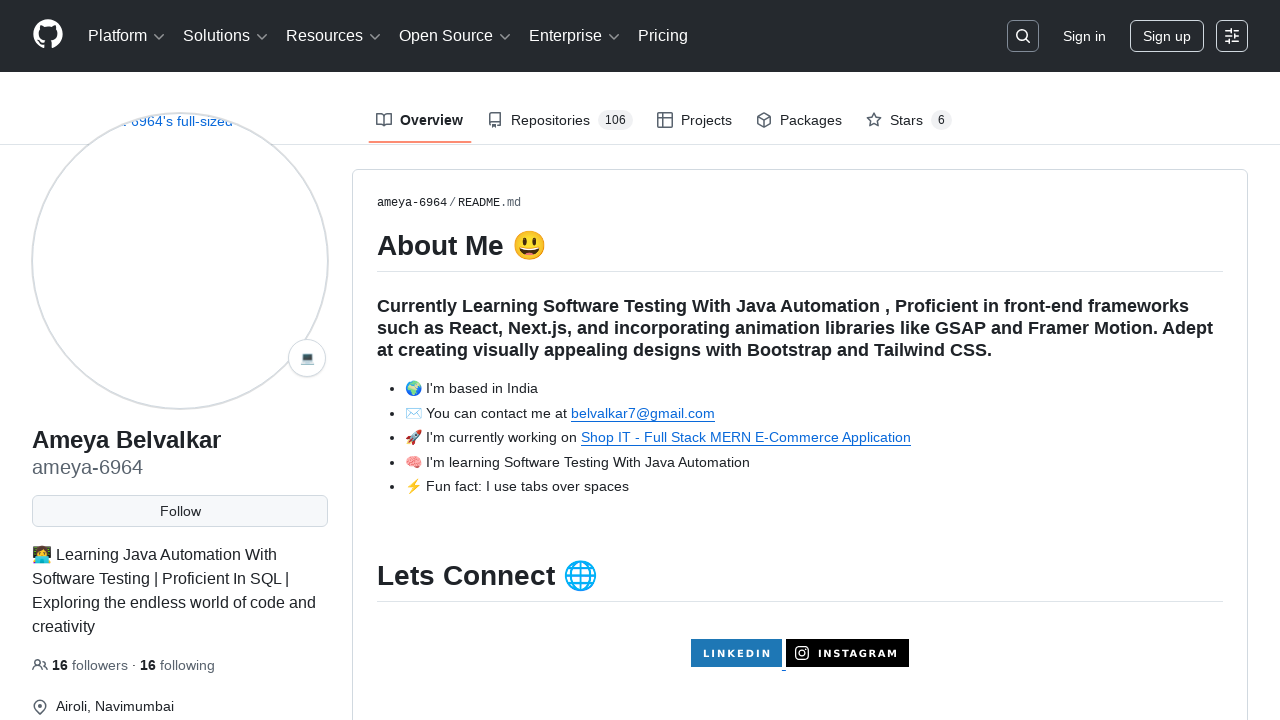

Verified that profile image is displayed
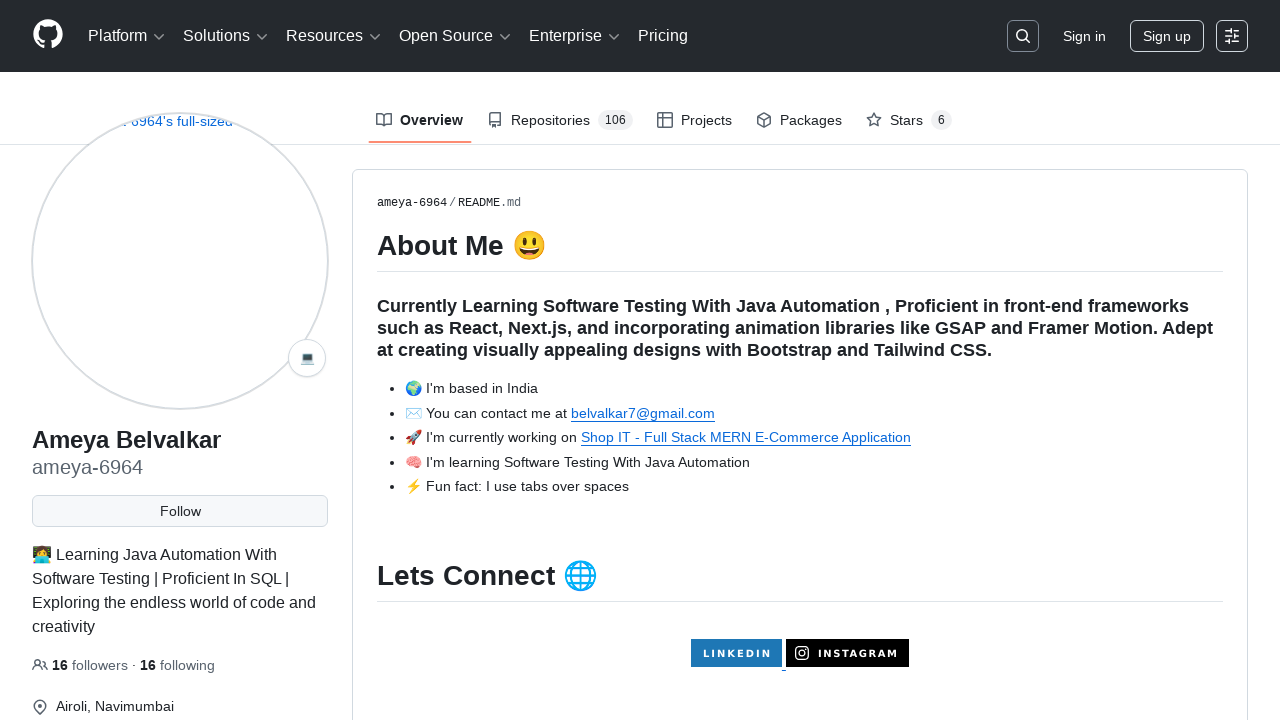

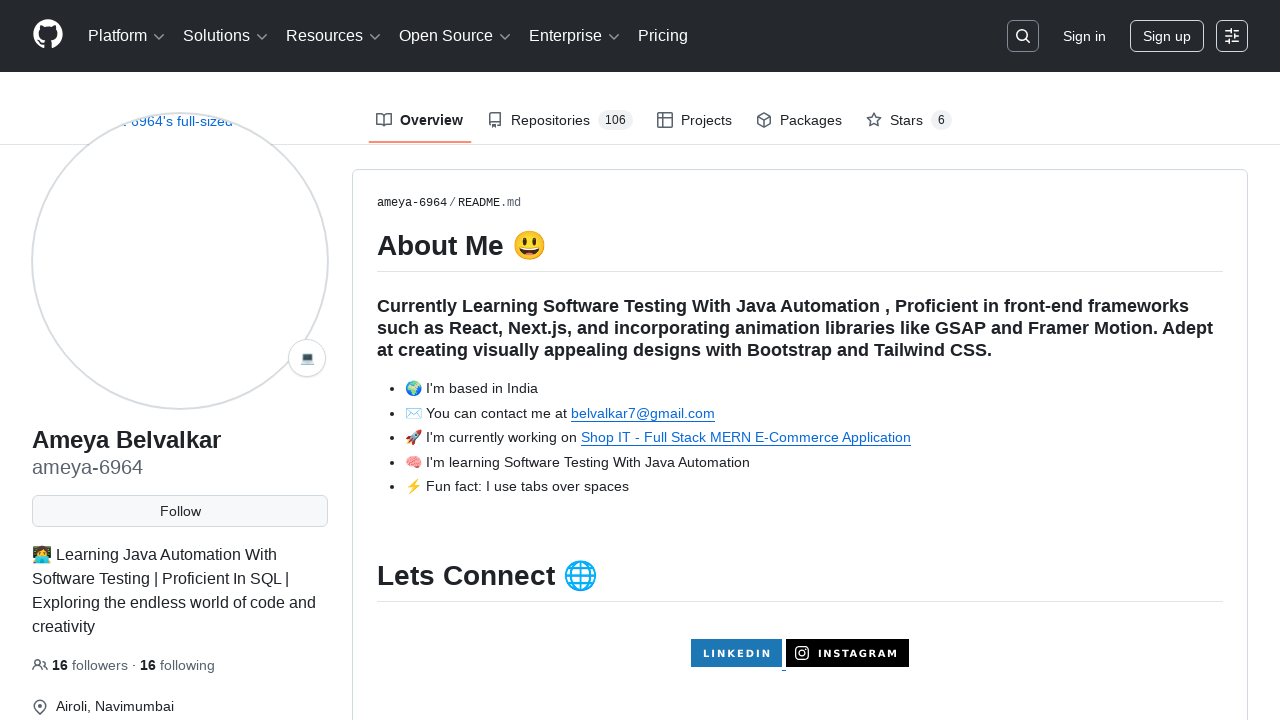